Tests JavaScript confirmation alert handling by clicking a button to trigger the alert, accepting it, and verifying the result message displays correctly.

Starting URL: http://the-internet.herokuapp.com/javascript_alerts

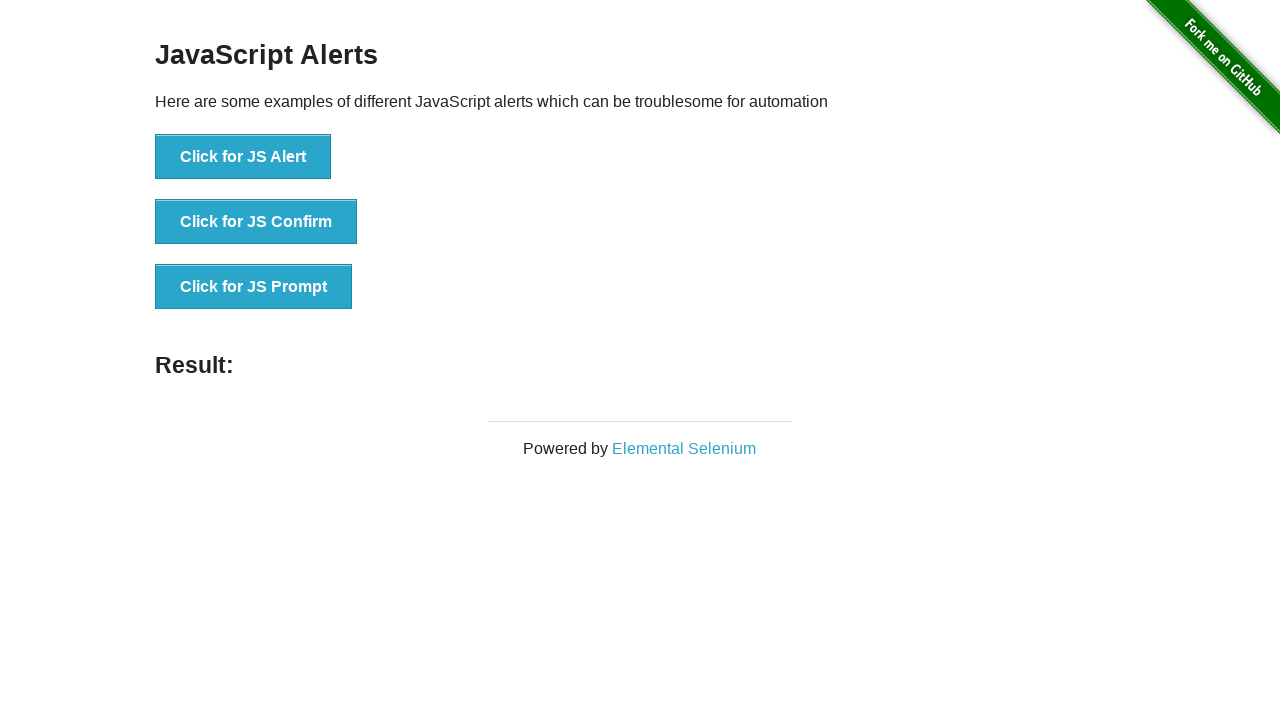

Clicked the second button to trigger JavaScript confirmation alert at (256, 222) on ul > li:nth-child(2) > button
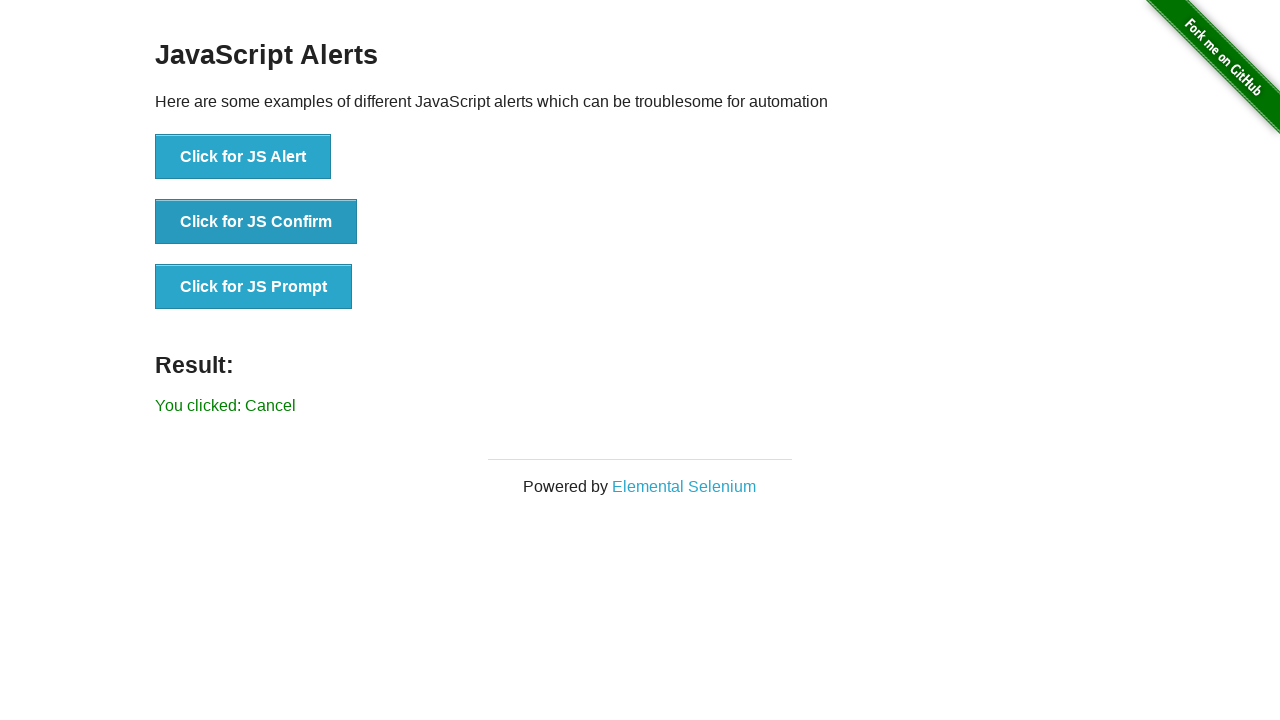

Set up dialog handler to accept confirmation dialogs
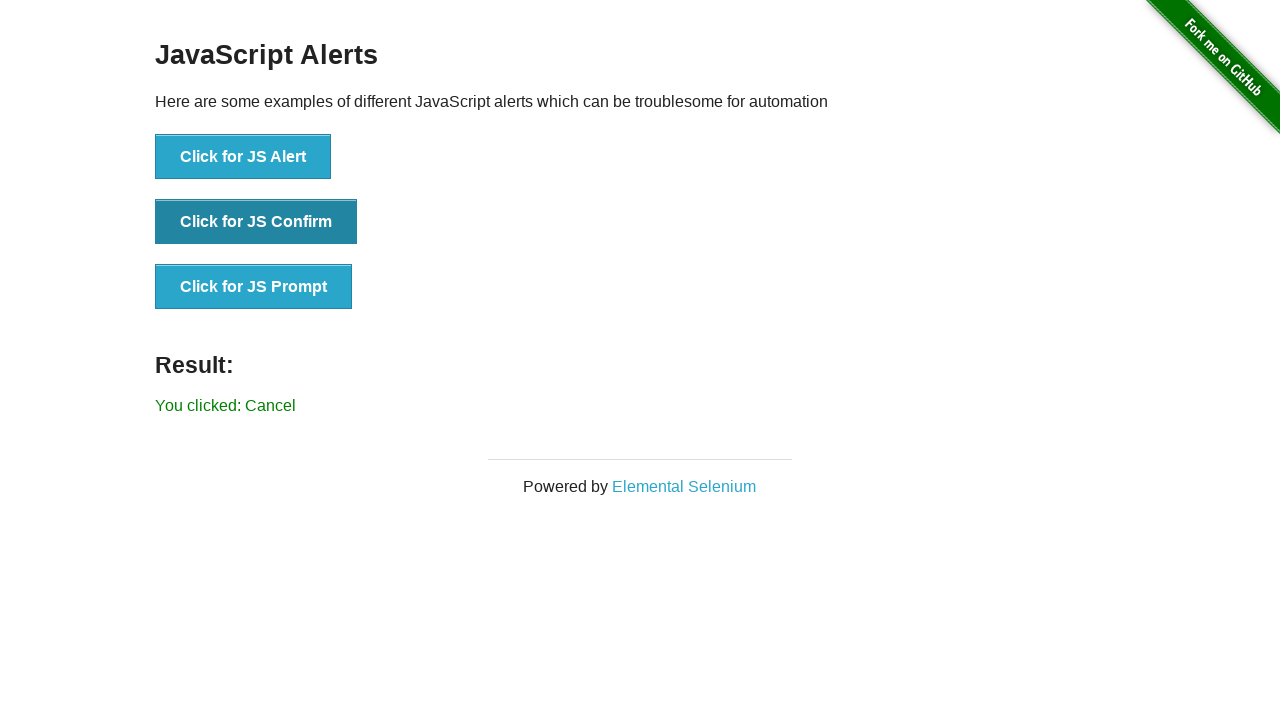

Re-clicked the second button to trigger the alert with handler active at (256, 222) on ul > li:nth-child(2) > button
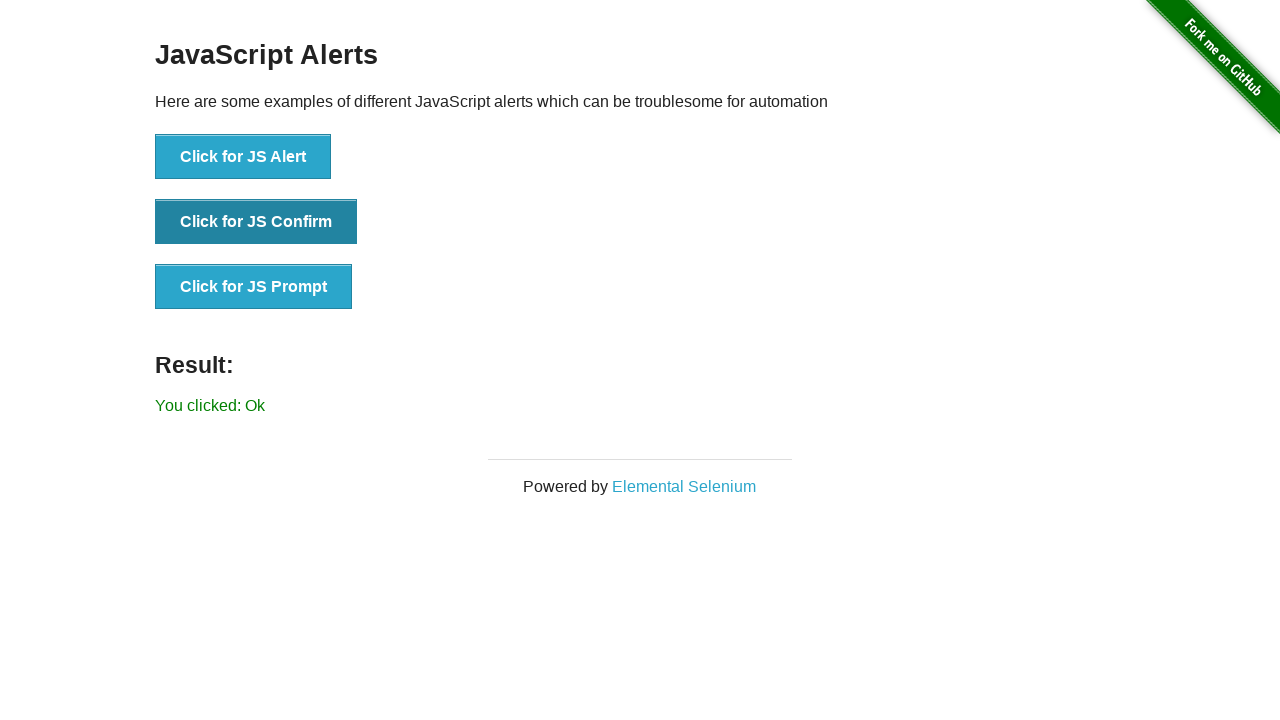

Retrieved result text from the page
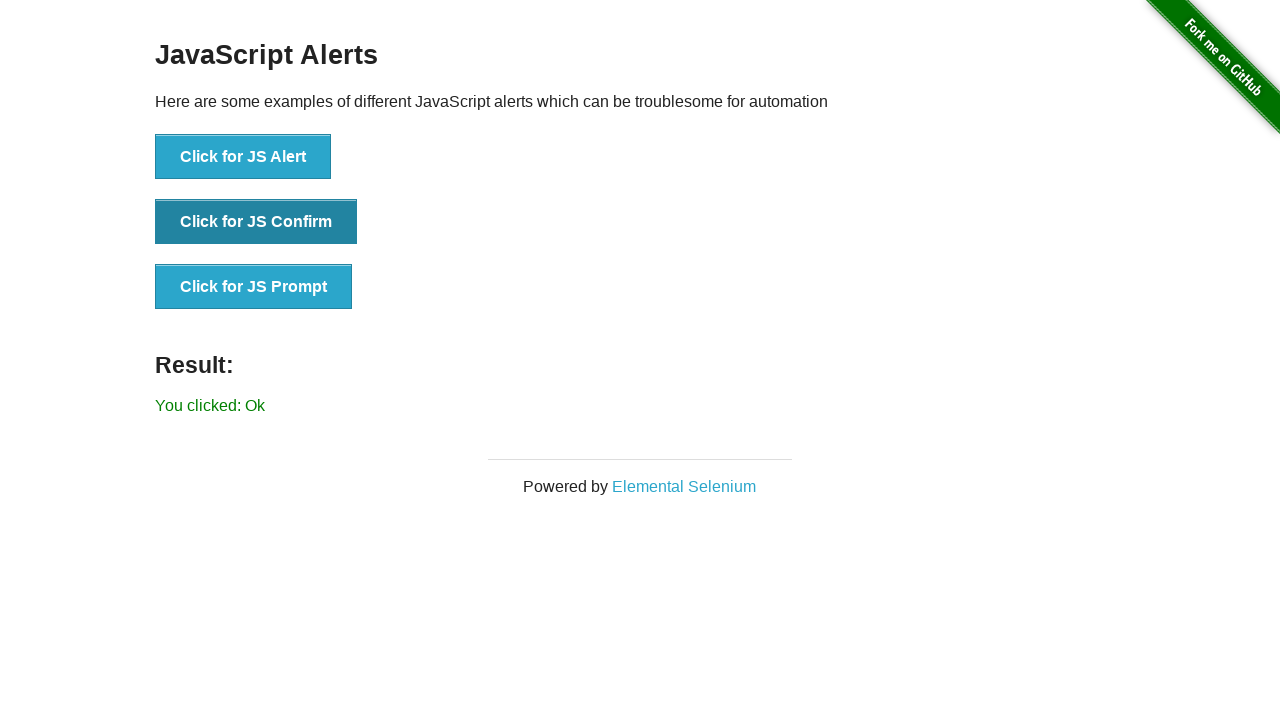

Verified that result message displays 'You clicked: Ok'
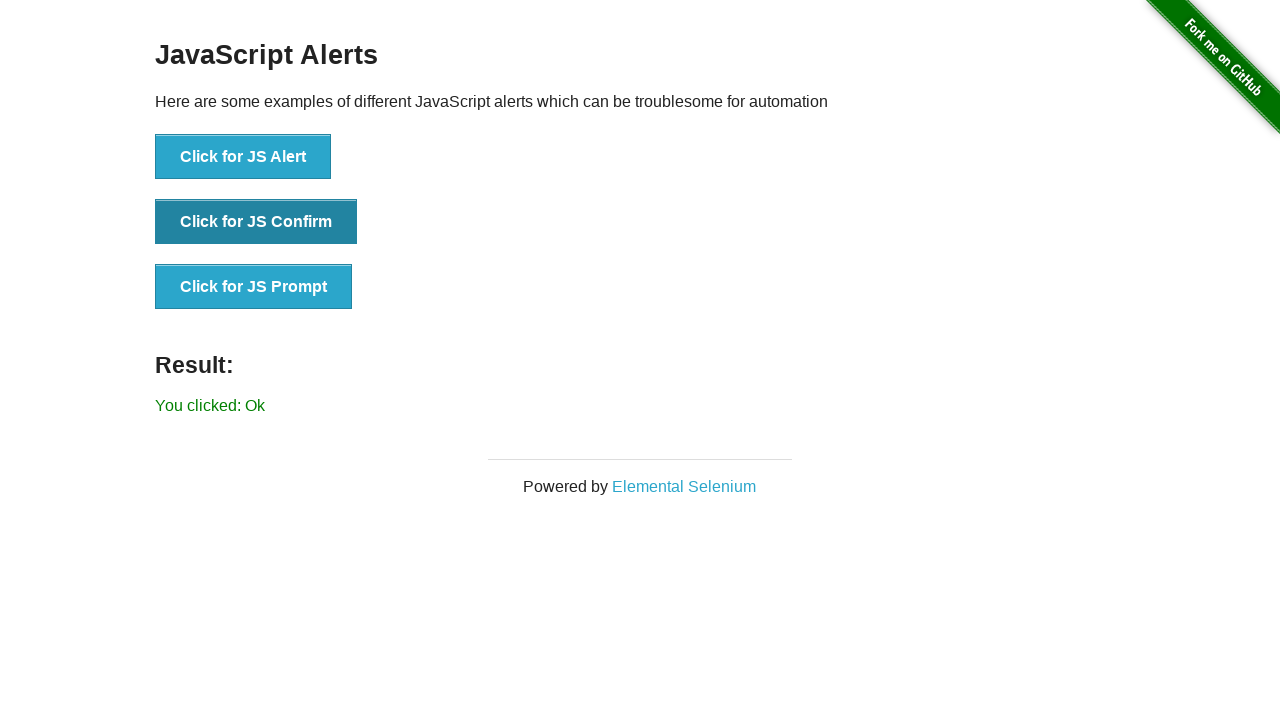

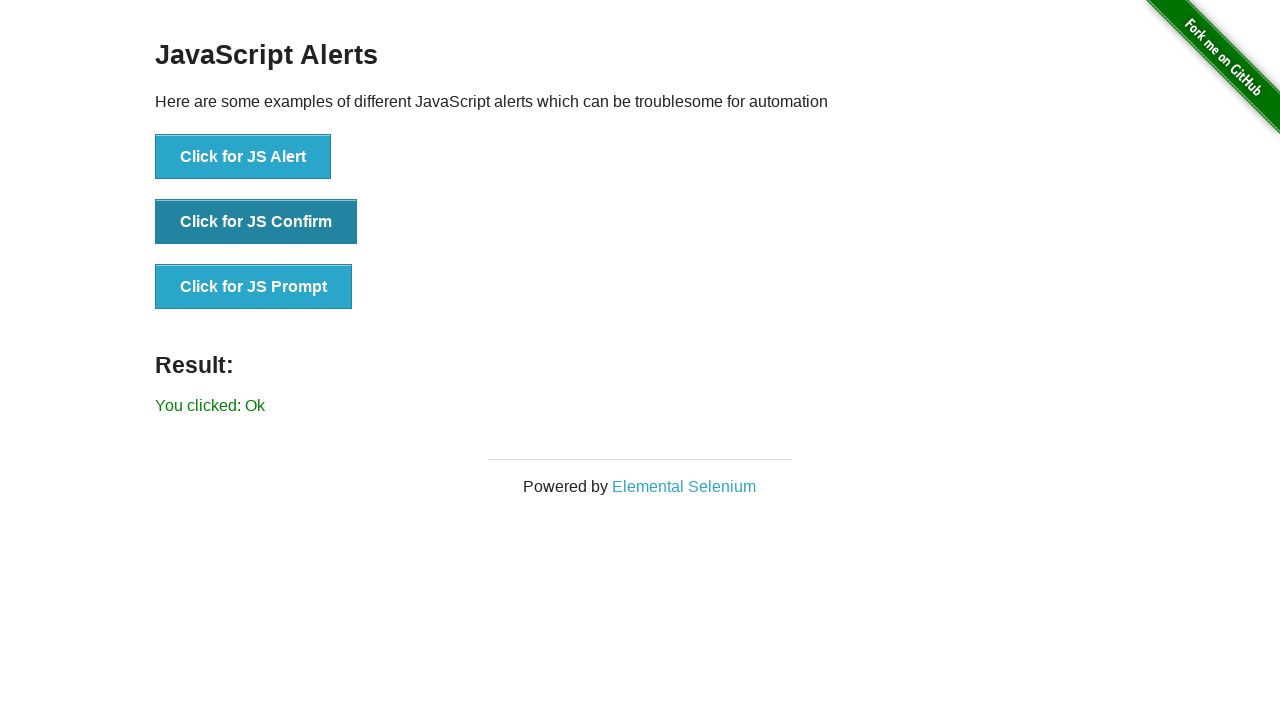